Tests calendar date picker functionality by opening a date picker, selecting a specific month and year from dropdowns, and clicking on a specific day in the calendar grid.

Starting URL: https://www.hyrtutorials.com/p/calendar-practice.html

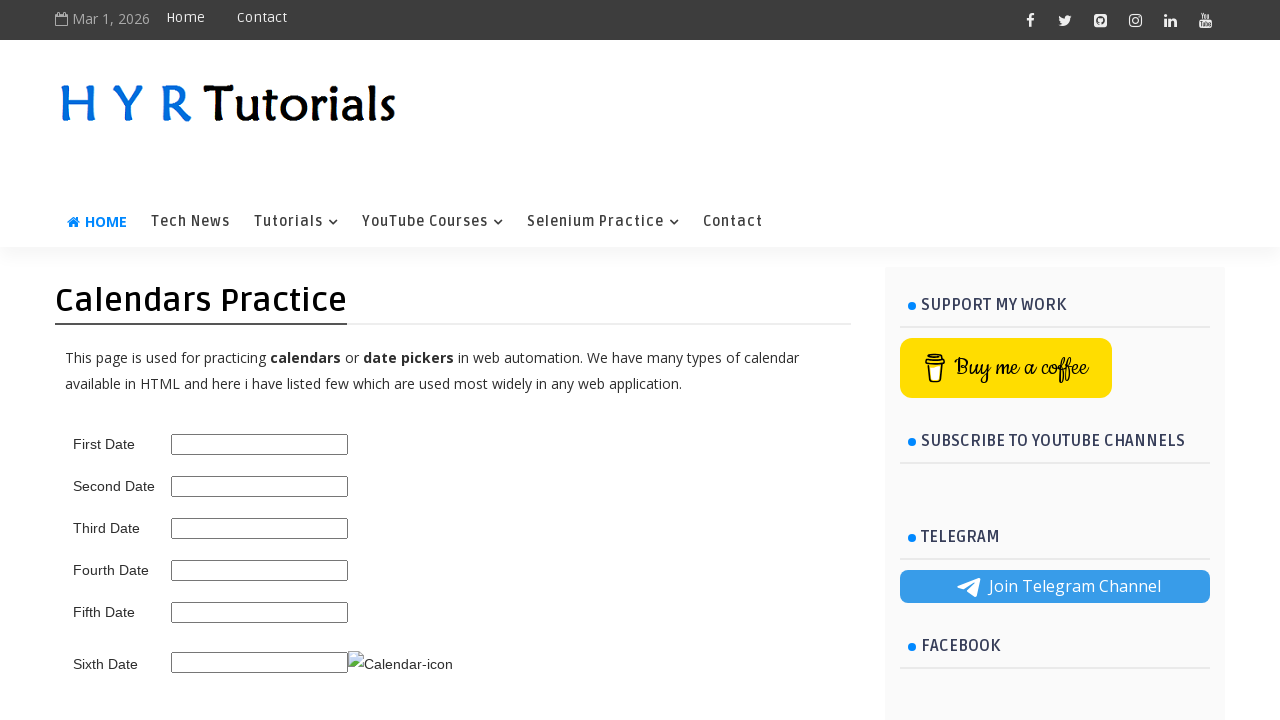

Clicked on the fourth date picker input to open calendar at (260, 570) on input#fourth_date_picker
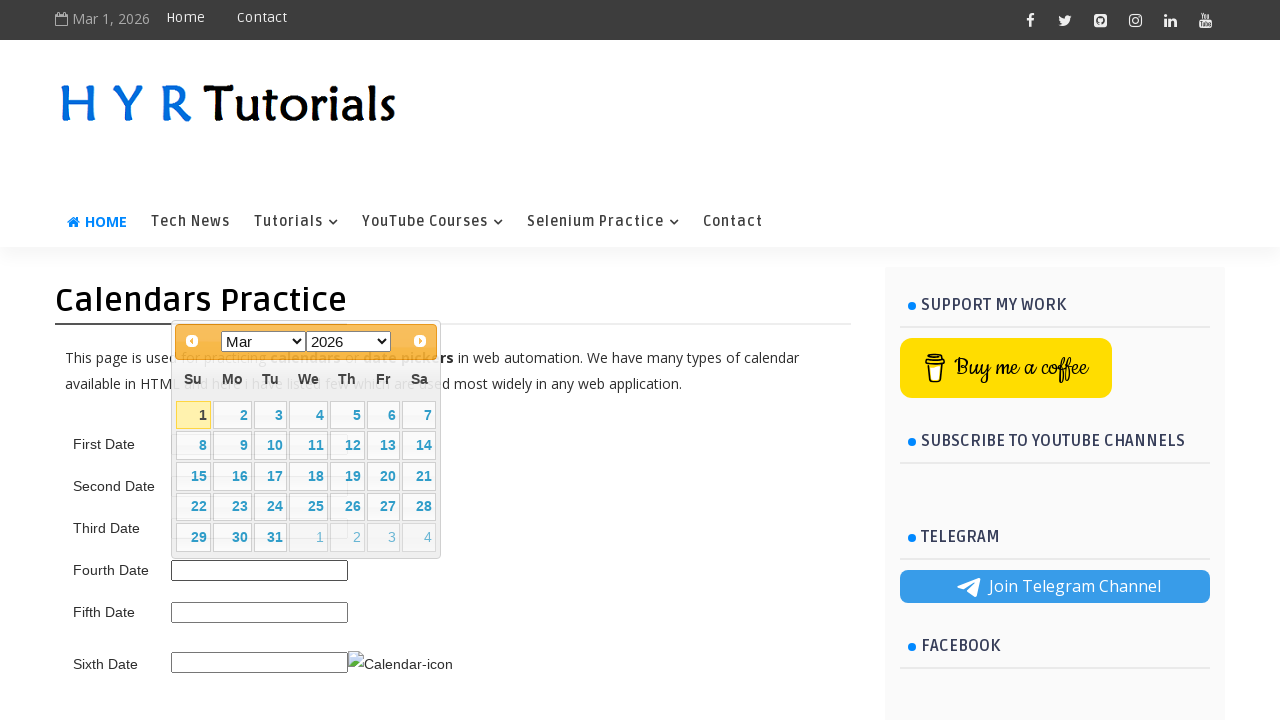

Calendar date picker appeared
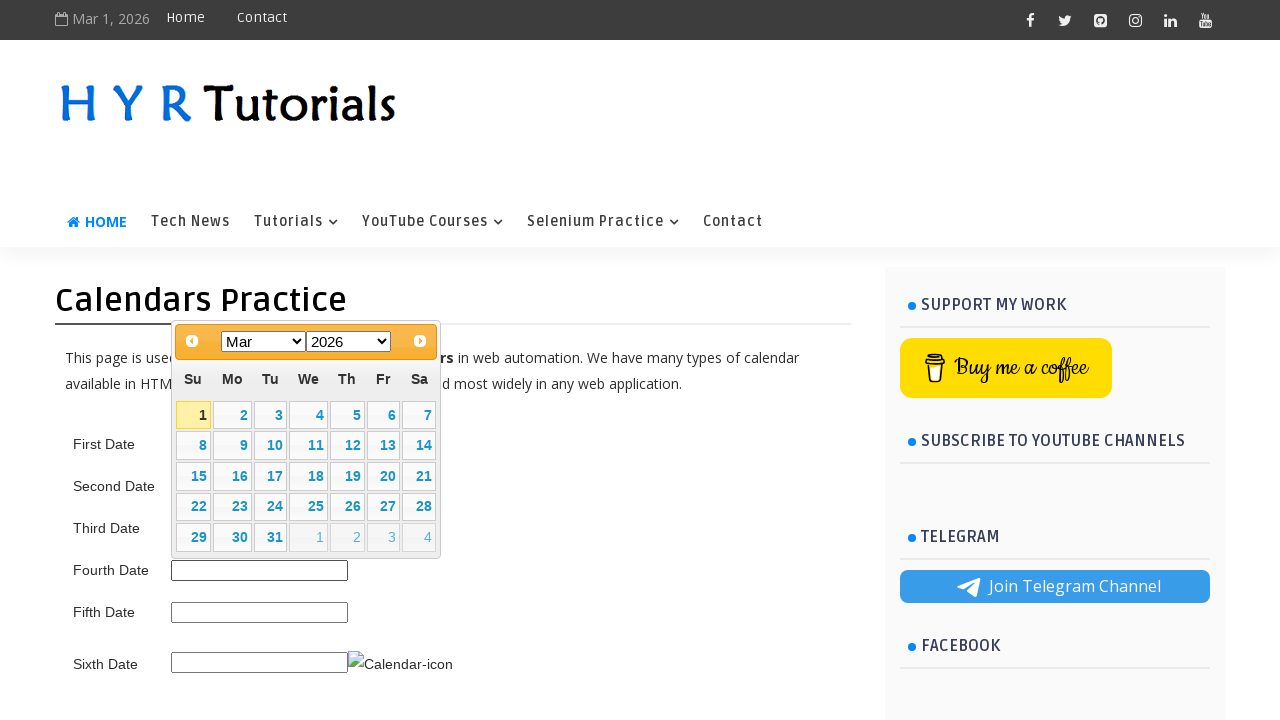

Selected month 'Aug' from dropdown on select.ui-datepicker-month
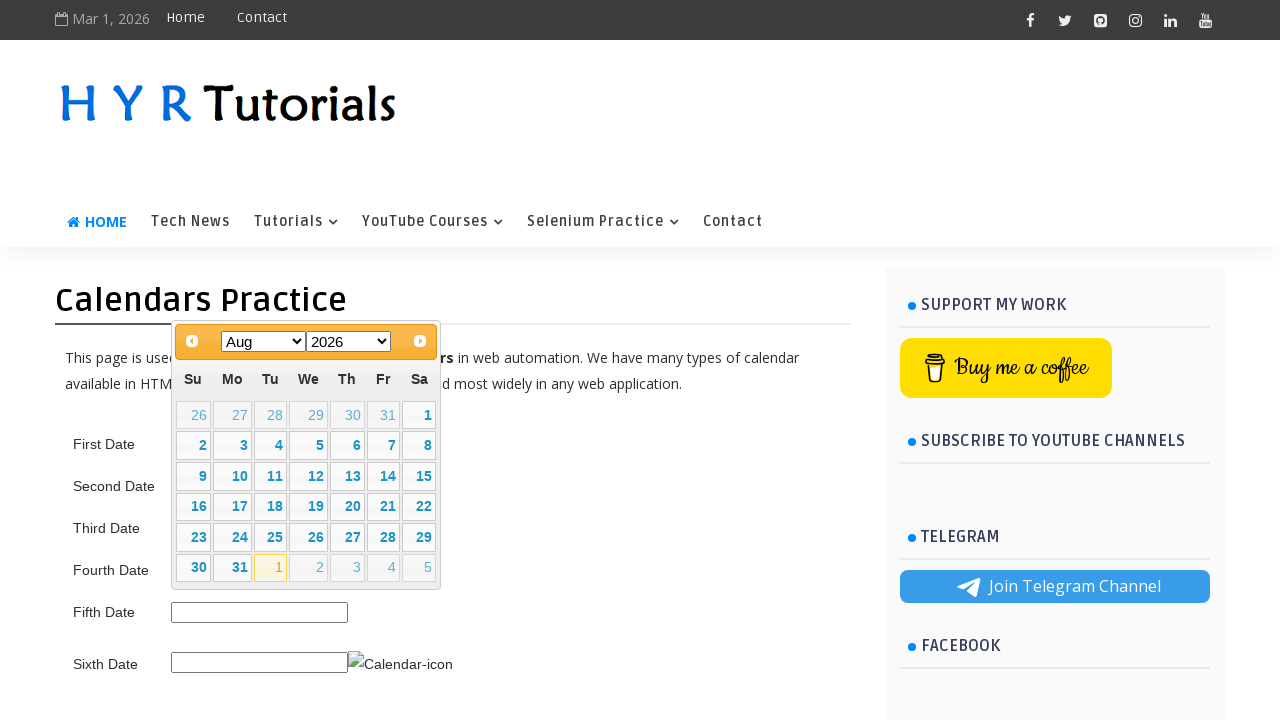

Selected year '2023' from dropdown on select.ui-datepicker-year
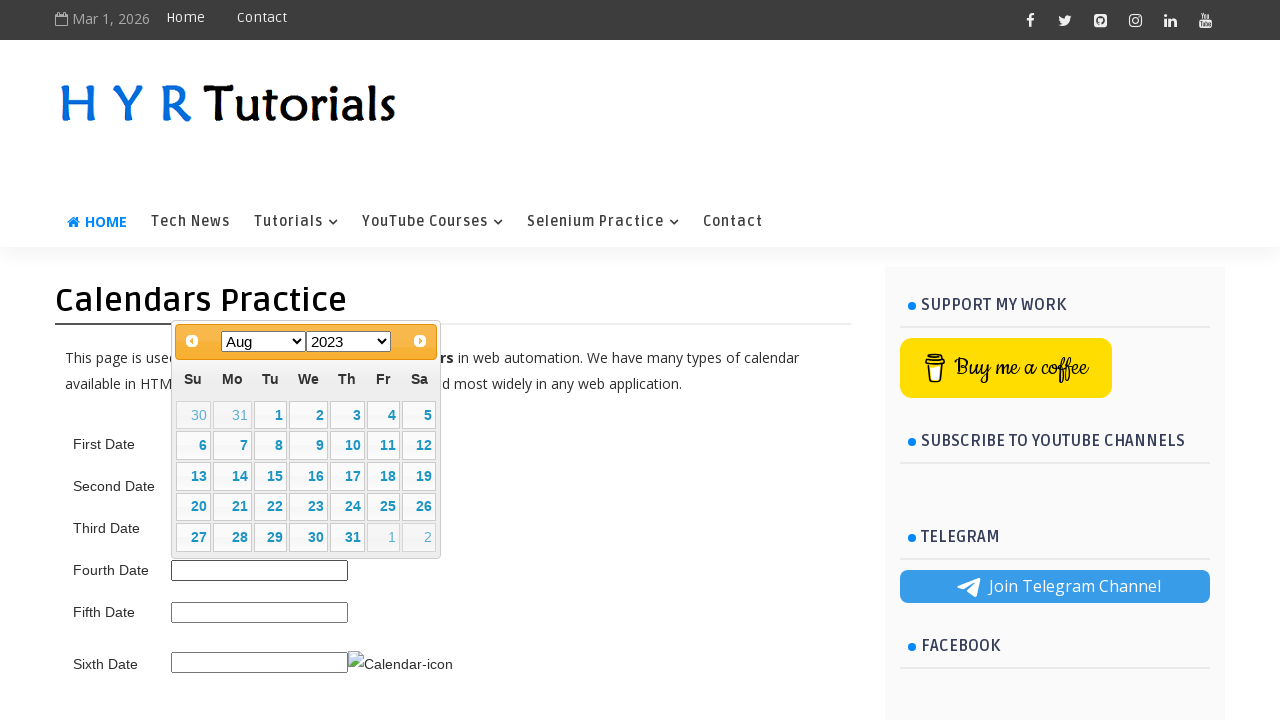

Clicked on day '15' in the calendar at (270, 476) on //*[@id='ui-datepicker-div']/table/tbody/tr[3]/td[3]/a
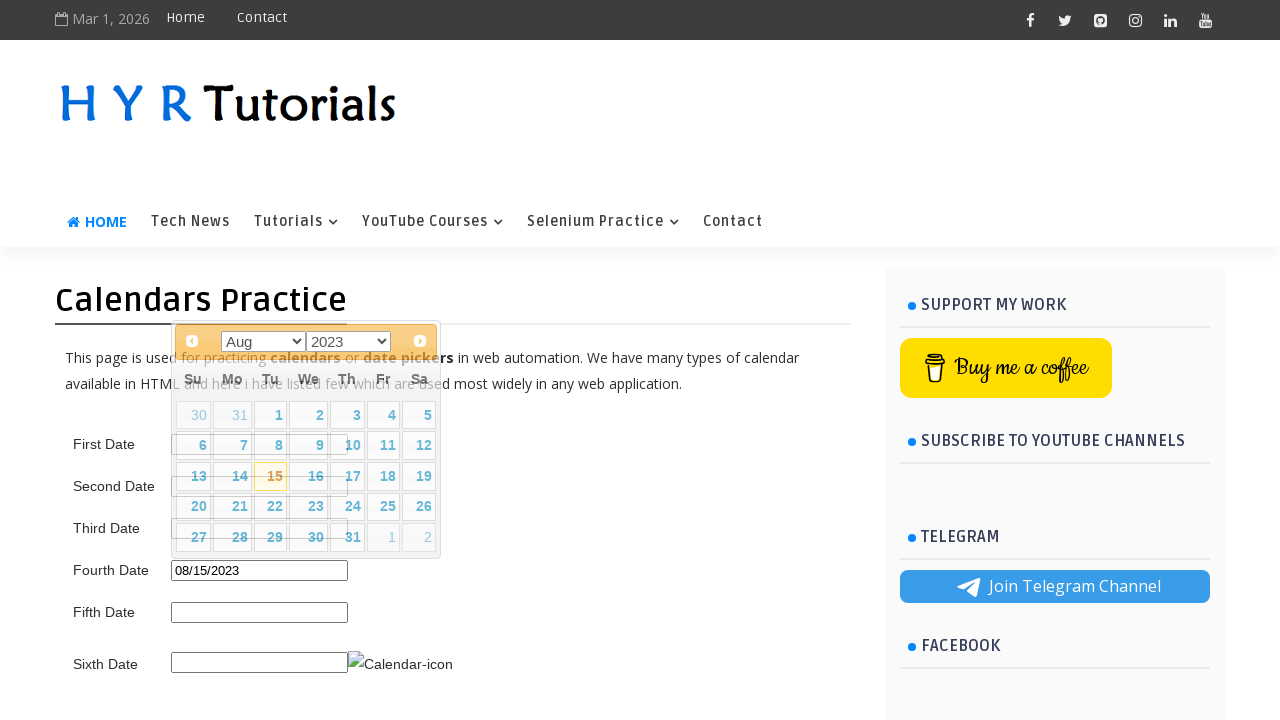

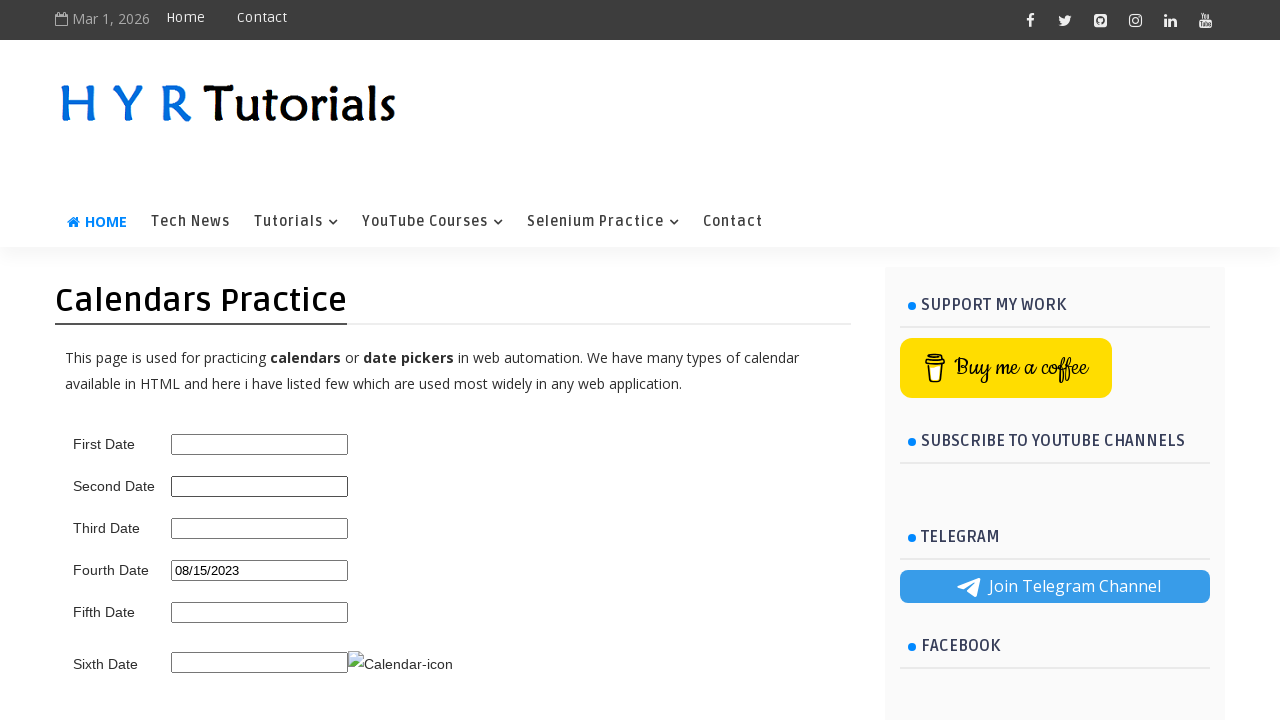